Demonstrates click-and-hold, move, and release actions for drag and drop

Starting URL: https://crossbrowsertesting.github.io/drag-and-drop

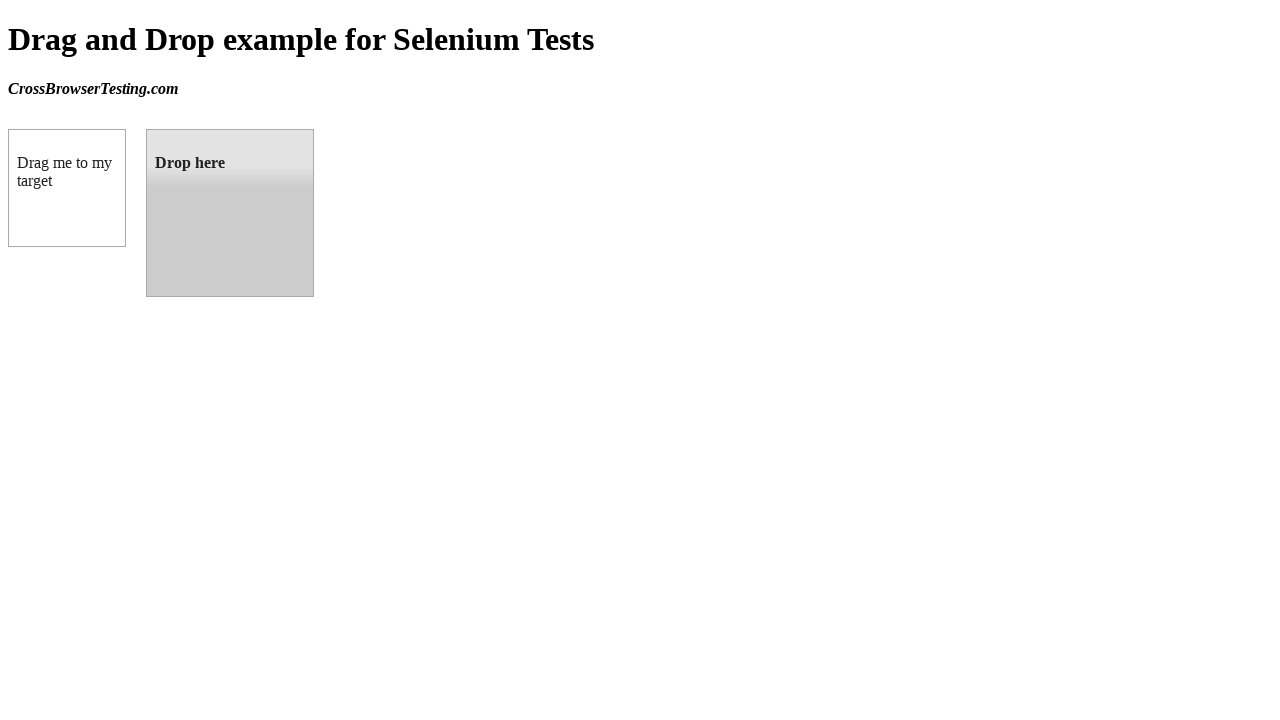

Waited for draggable element to load
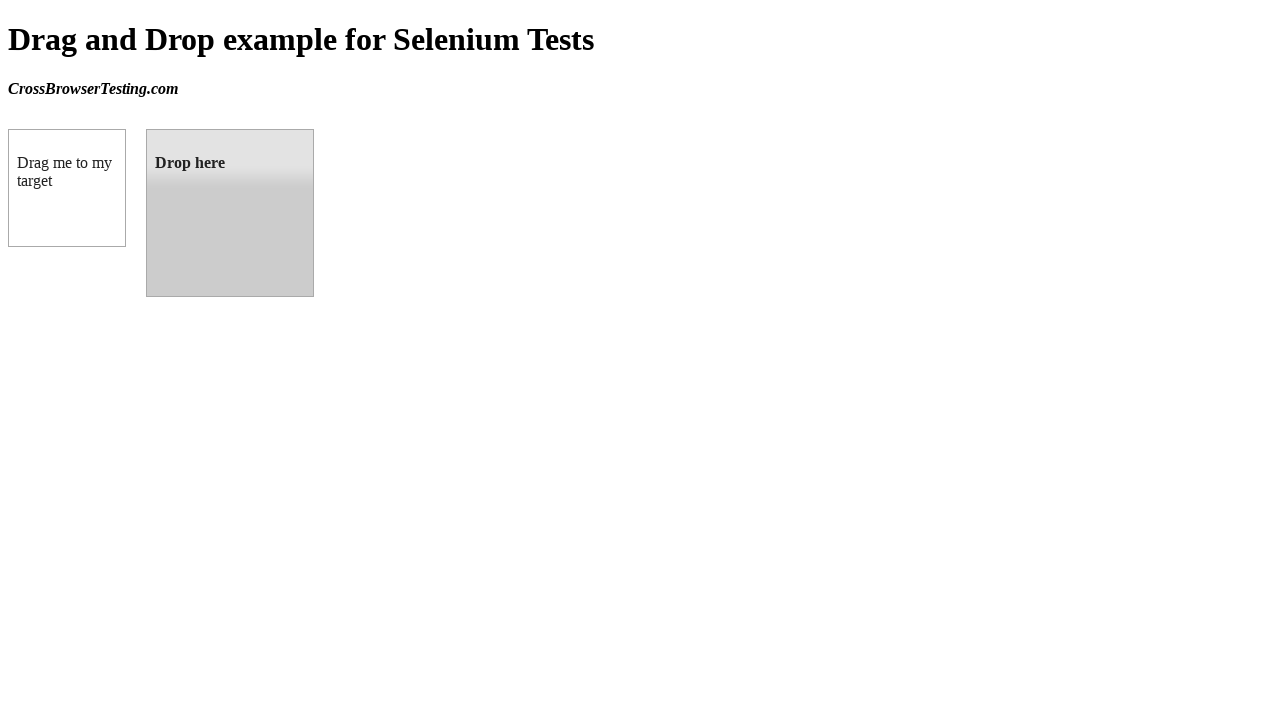

Waited for droppable element to load
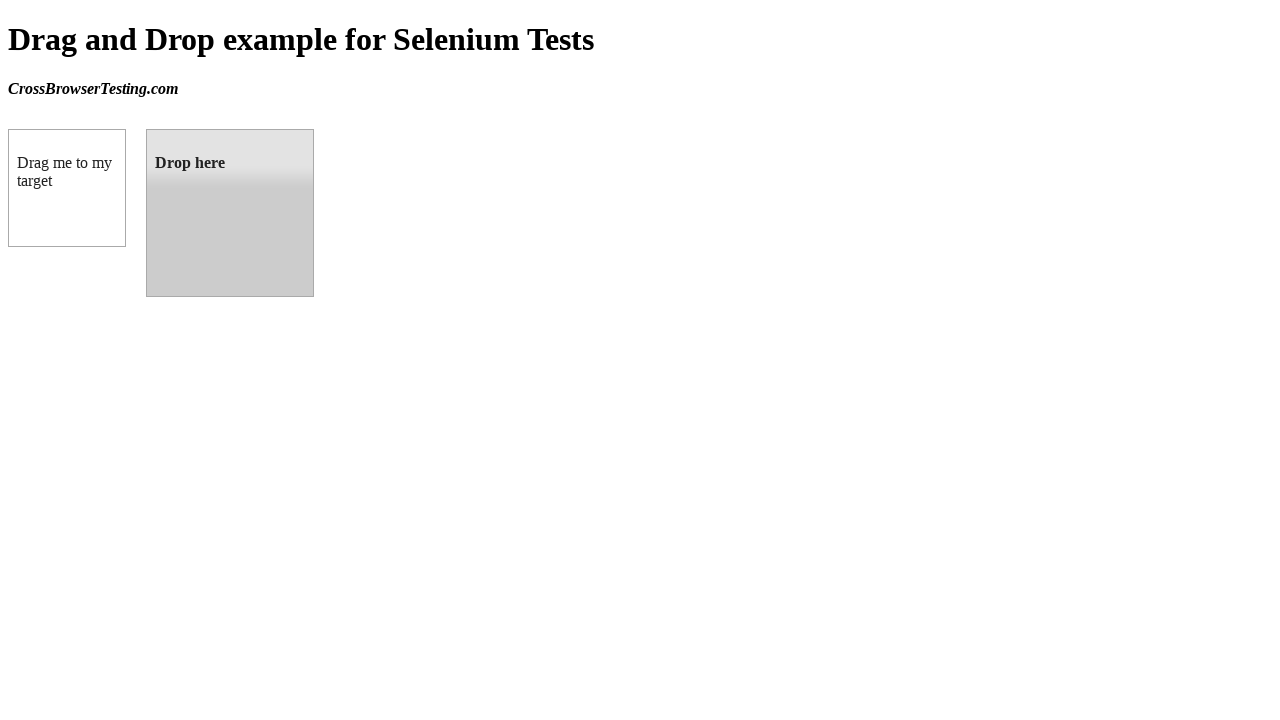

Retrieved bounding box for draggable element
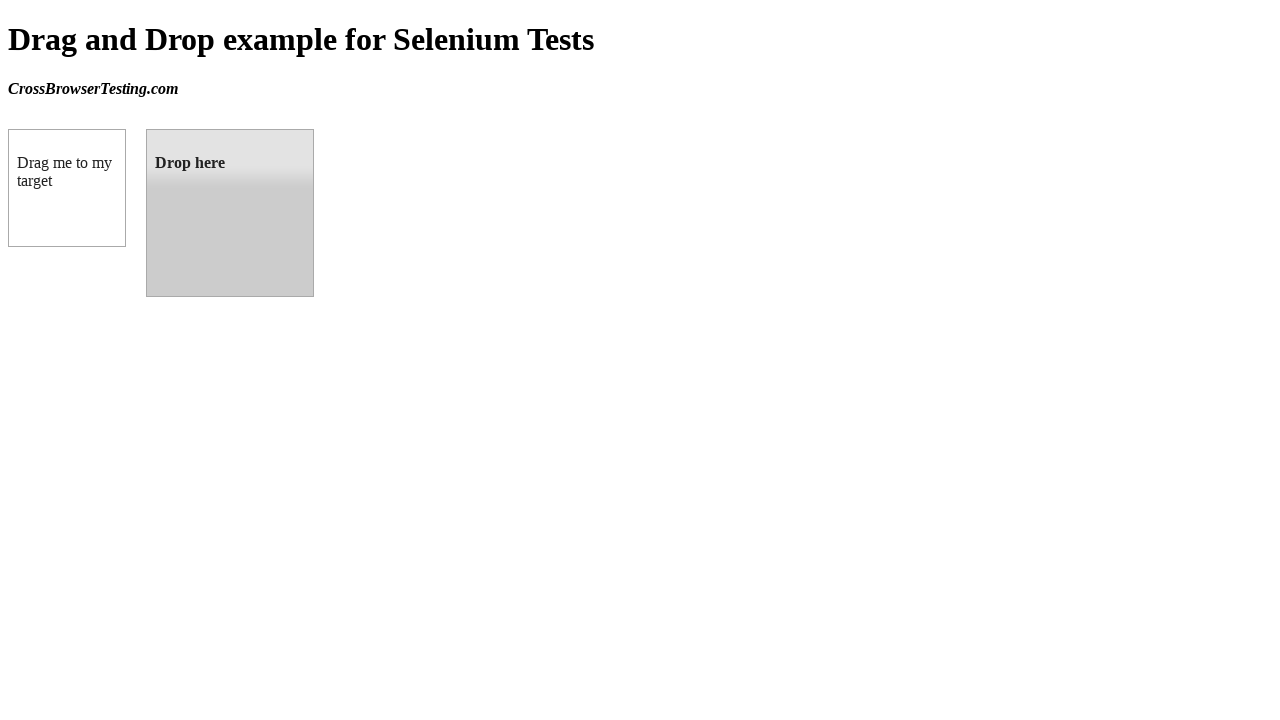

Retrieved bounding box for droppable element
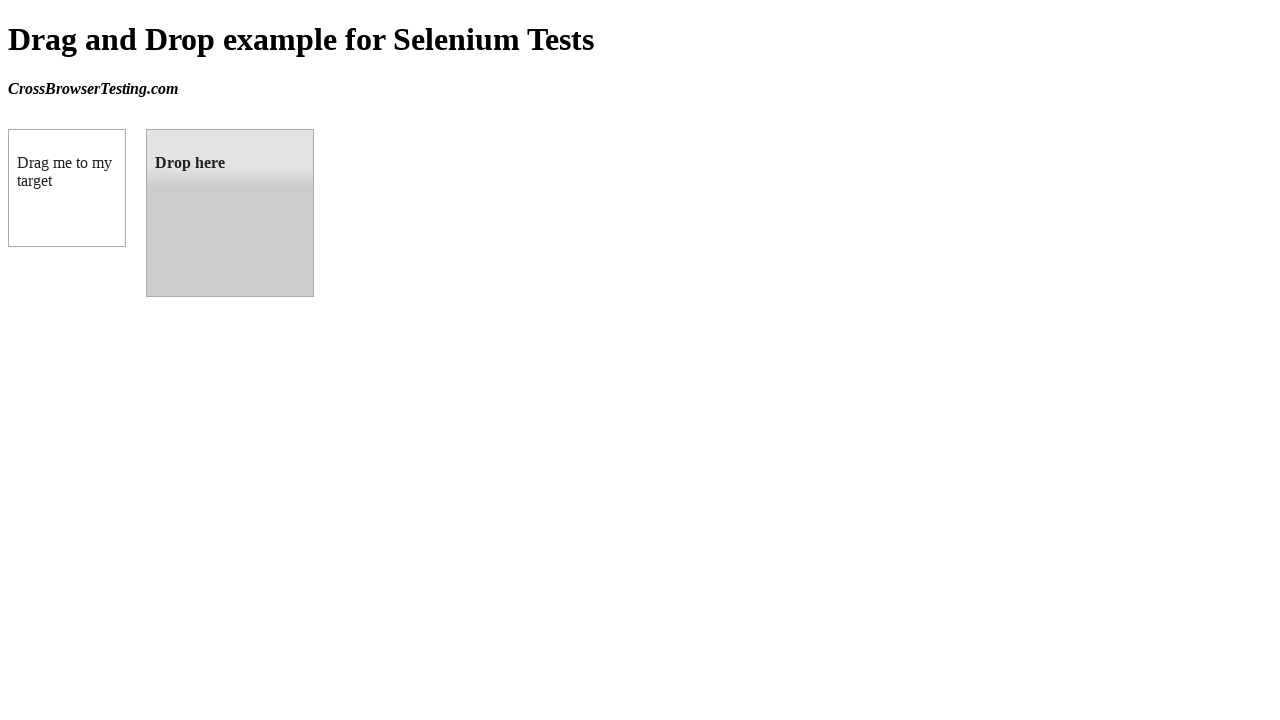

Moved mouse to center of draggable element at (67, 188)
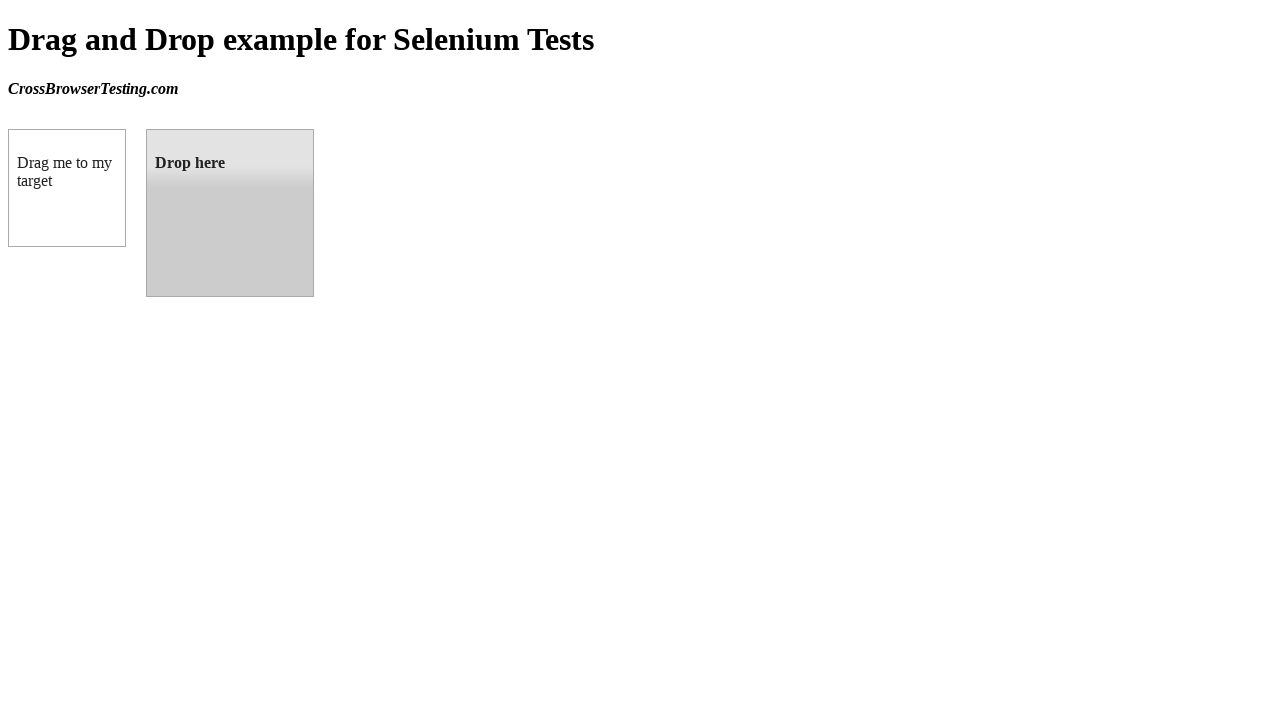

Pressed and held mouse button on draggable element at (67, 188)
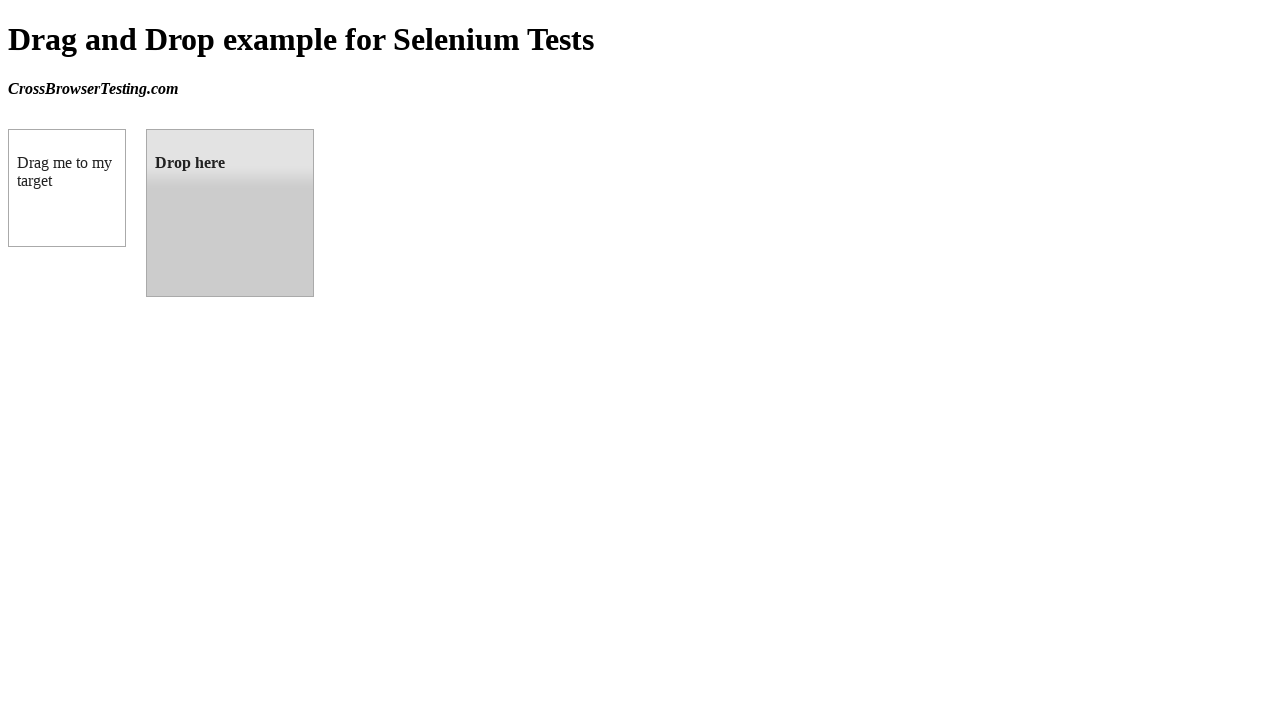

Dragged mouse to center of droppable element at (230, 213)
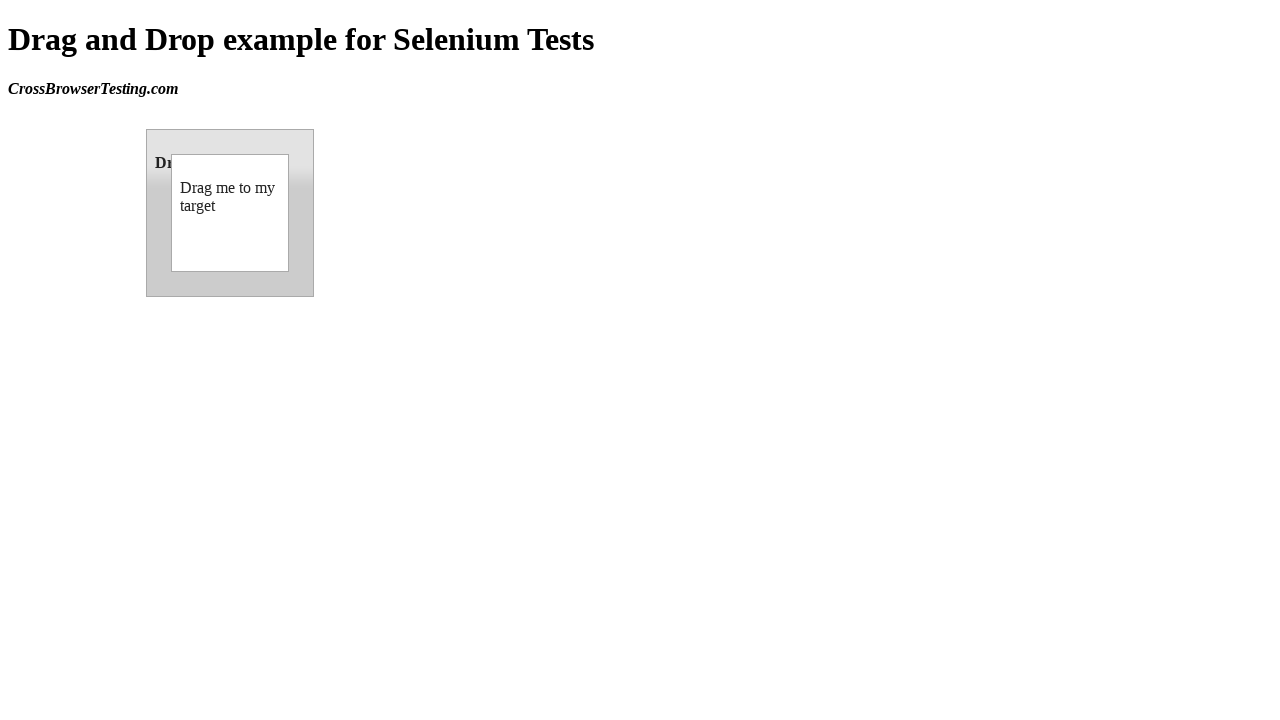

Released mouse button to complete drag and drop at (230, 213)
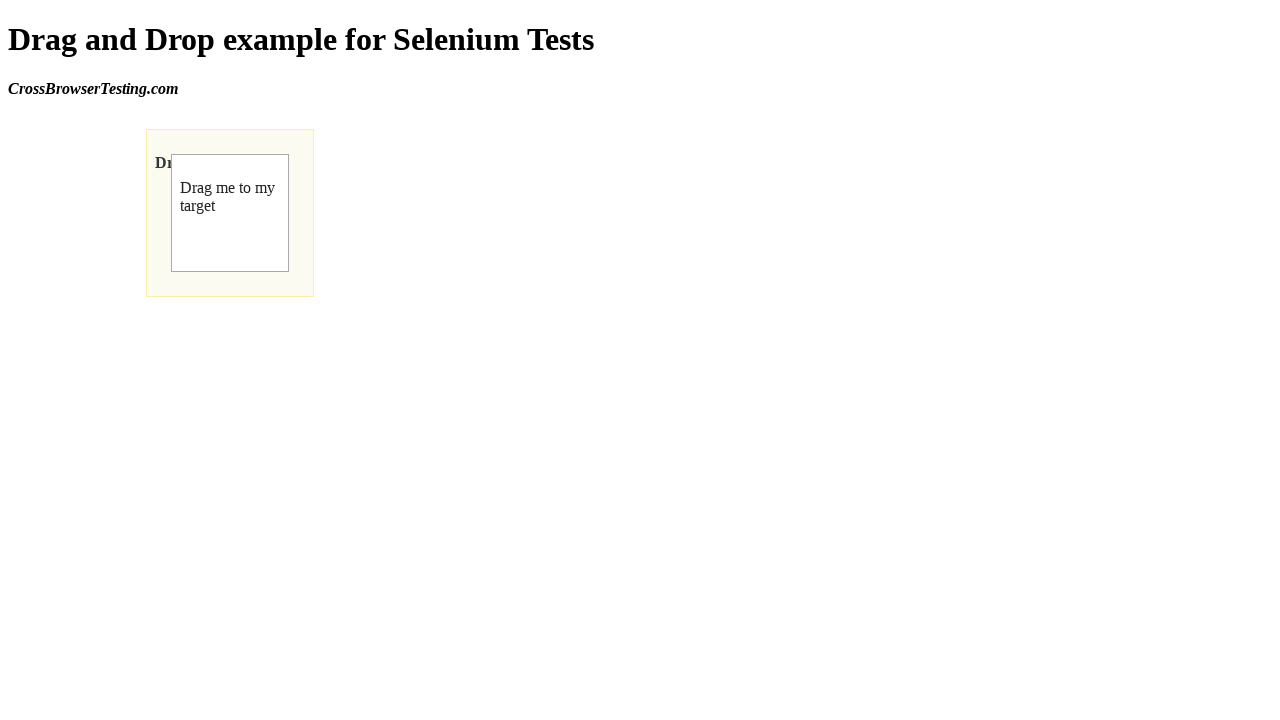

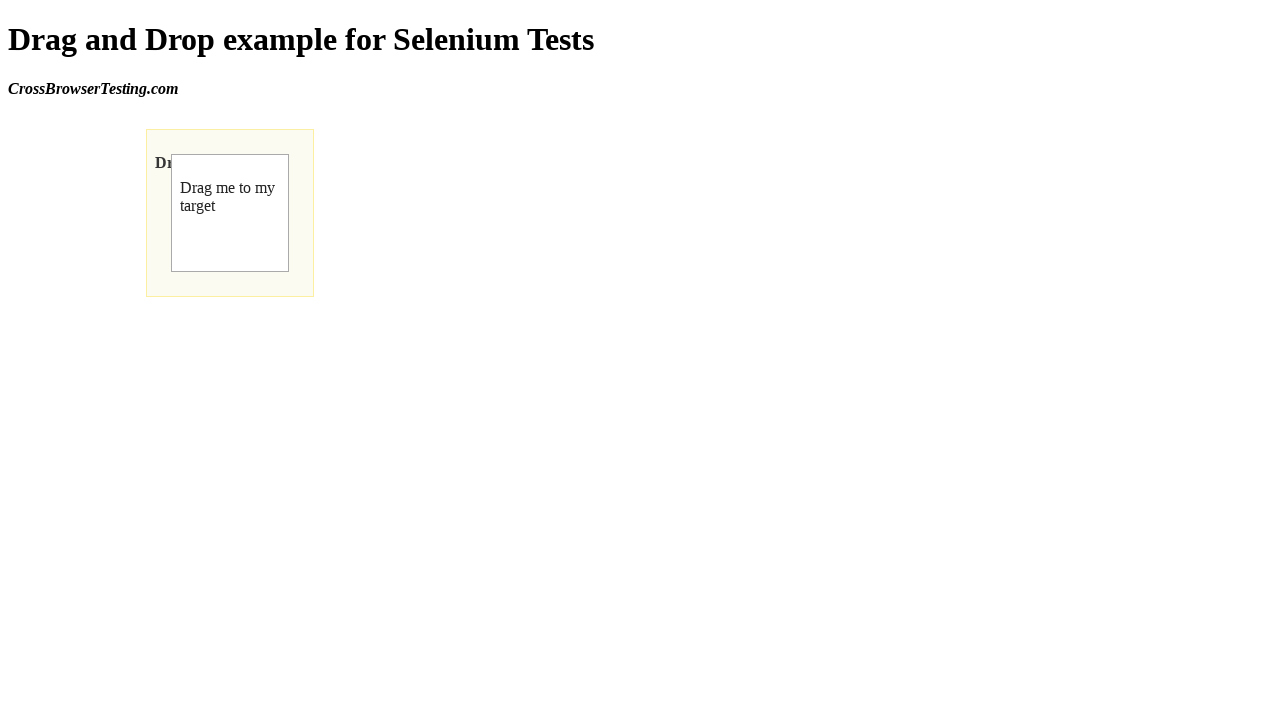